Tests checkbox functionality by navigating to the checkboxes page and toggling both checkboxes on the page

Starting URL: https://the-internet.herokuapp.com/

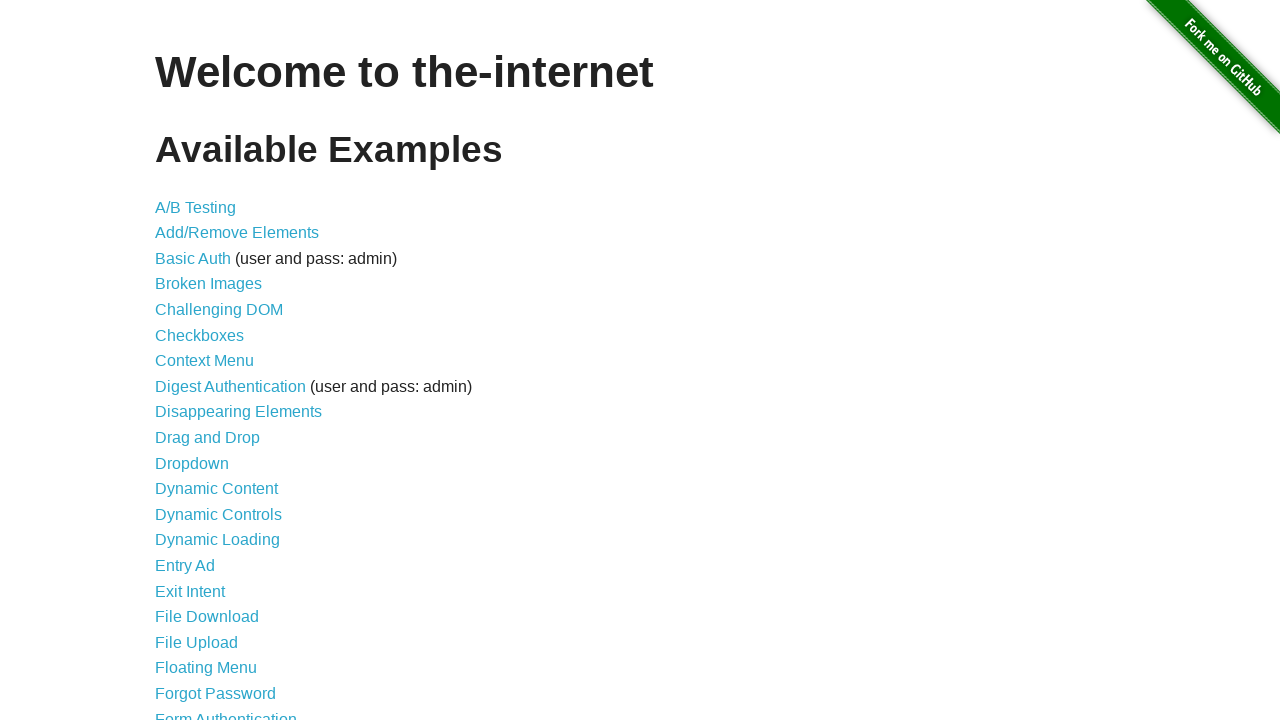

Navigated to the main page of the internet herokuapp site
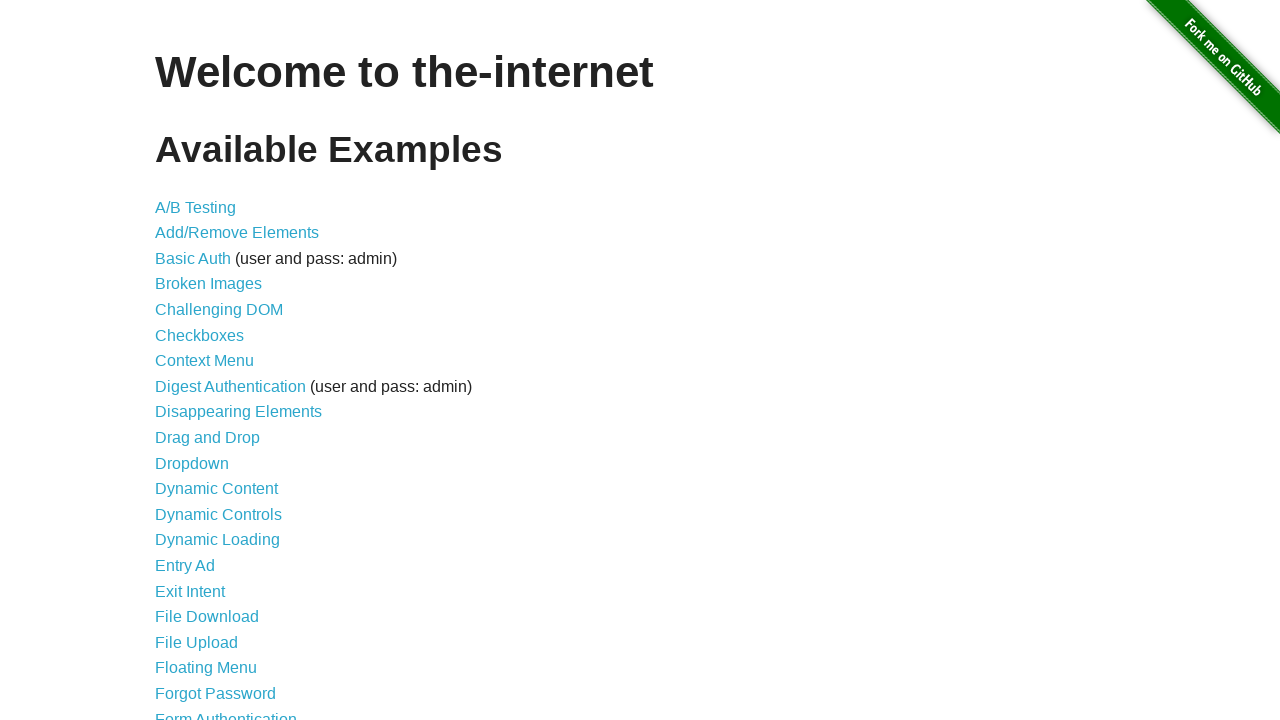

Clicked on the Checkboxes link from the main page at (200, 335) on a[href='/checkboxes']
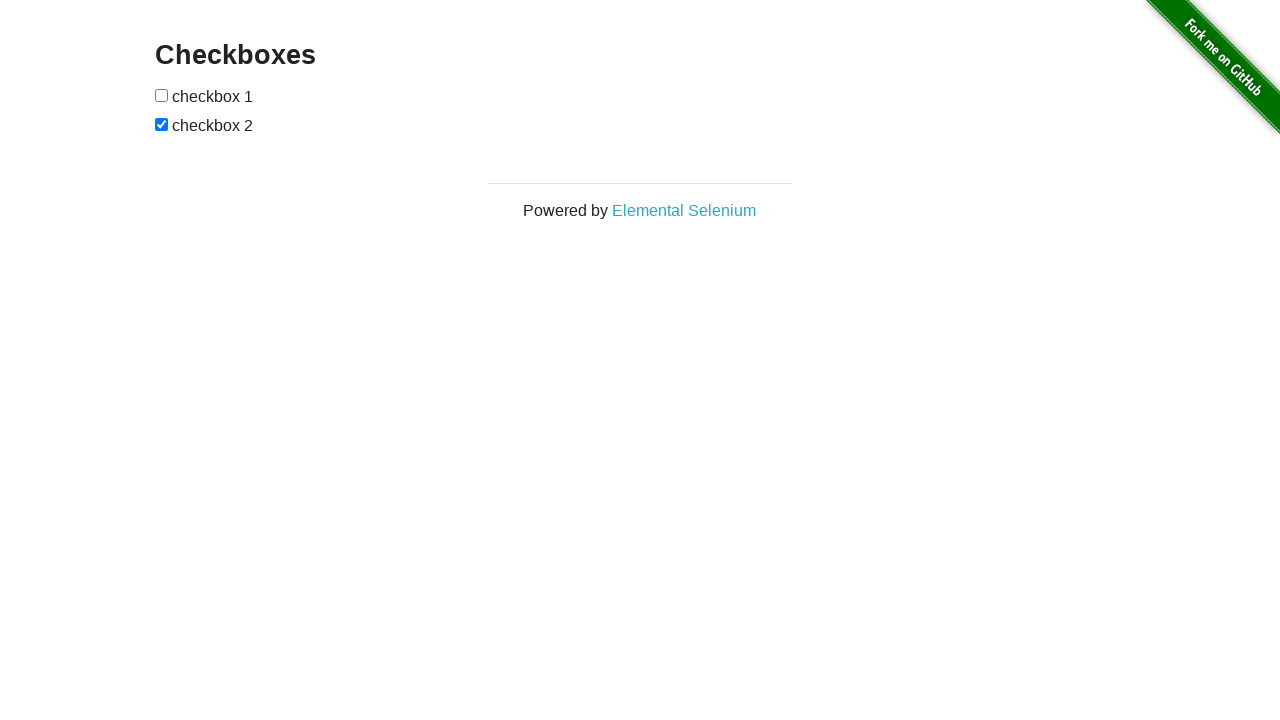

Checkboxes page loaded and form element is visible
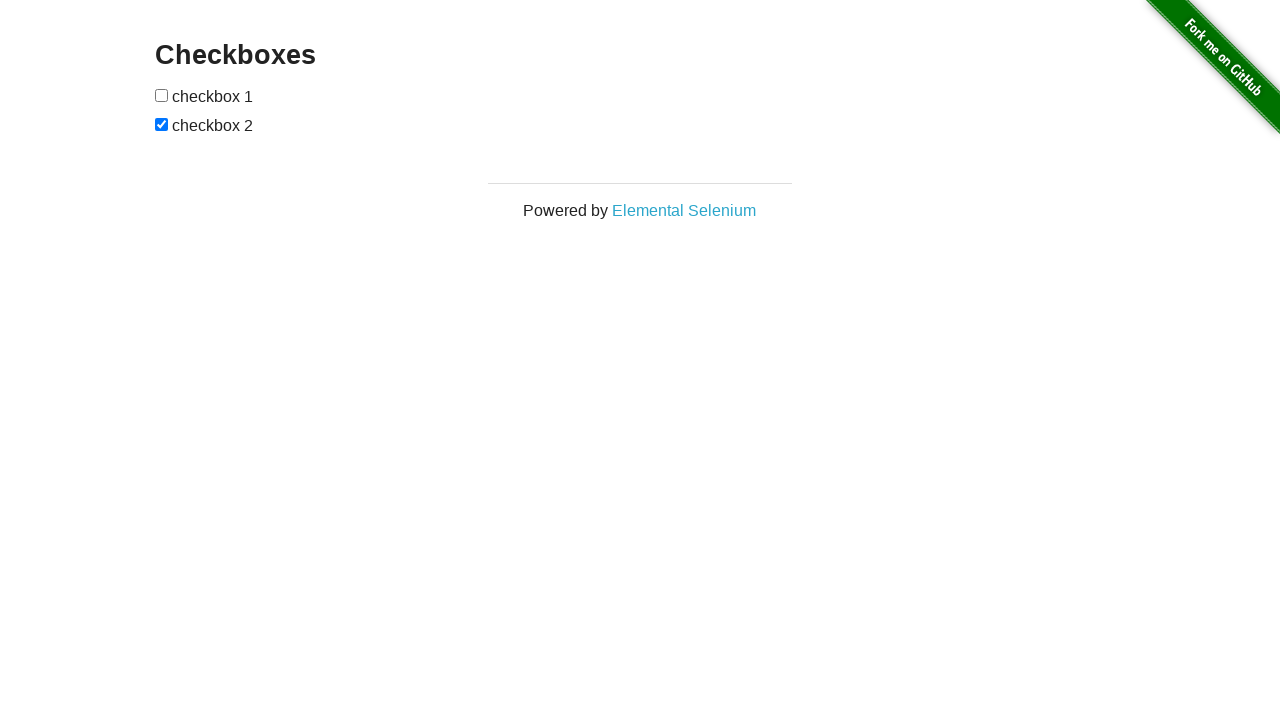

Toggled the second checkbox at (162, 124) on form#checkboxes input:nth-of-type(2)
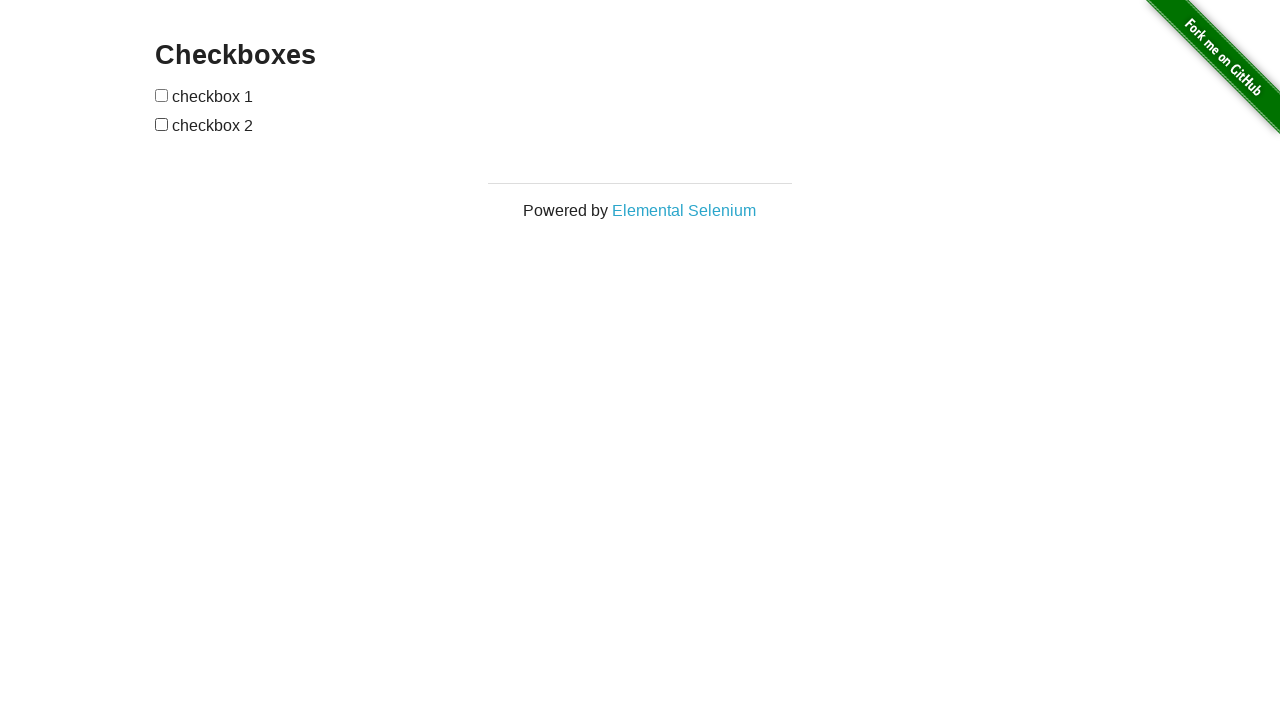

Toggled the first checkbox at (162, 95) on form#checkboxes input:nth-of-type(1)
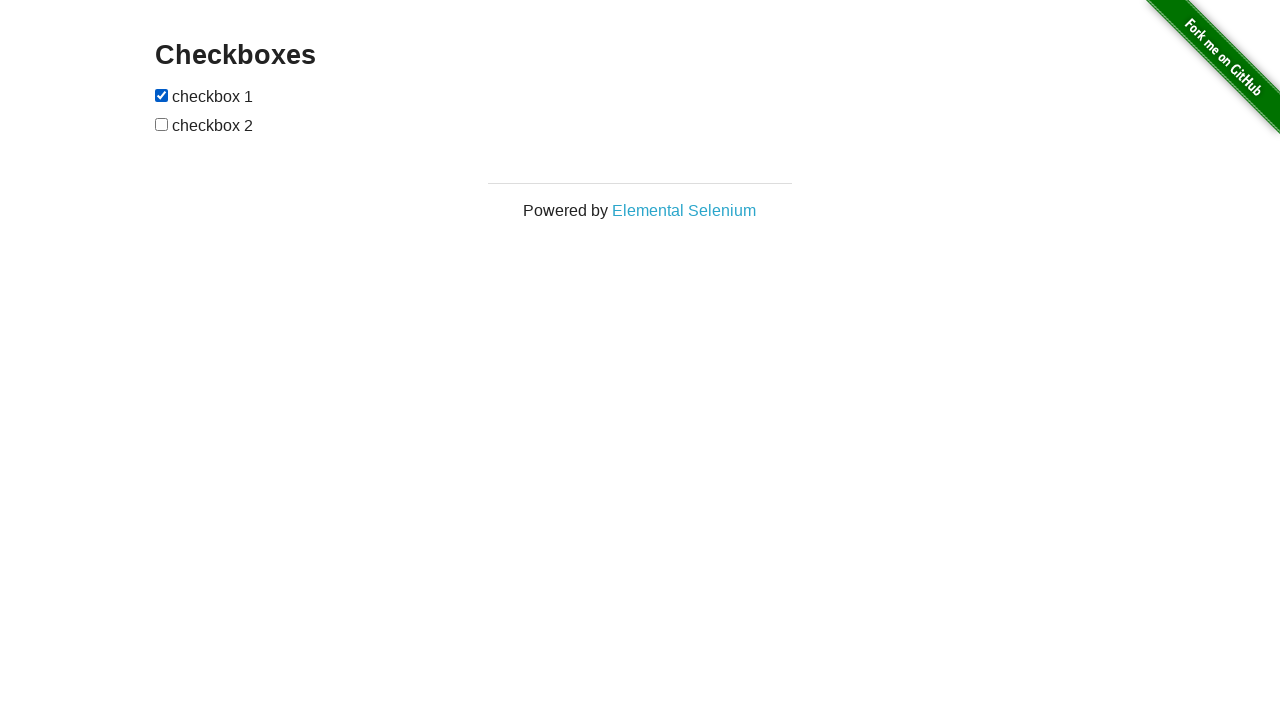

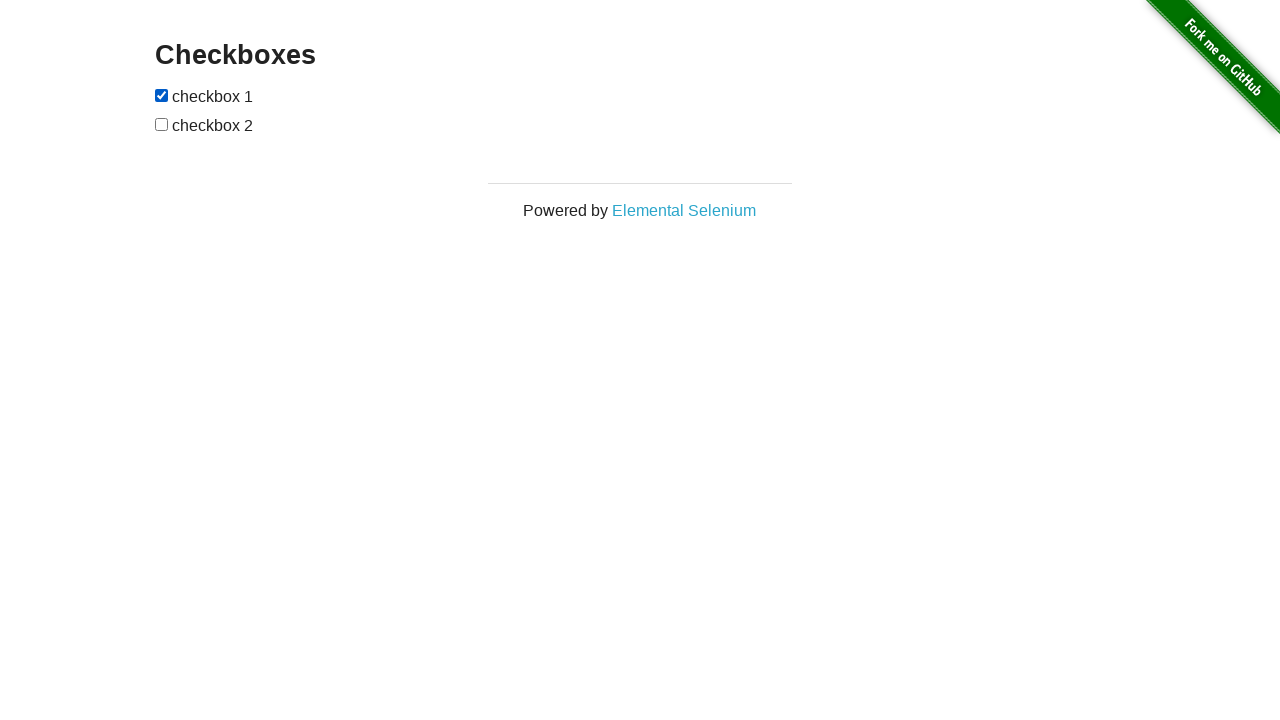